Tests dropdown selection functionality by selecting options using different methods (by index, visible text, and value)

Starting URL: https://demoqa.com/select-menu

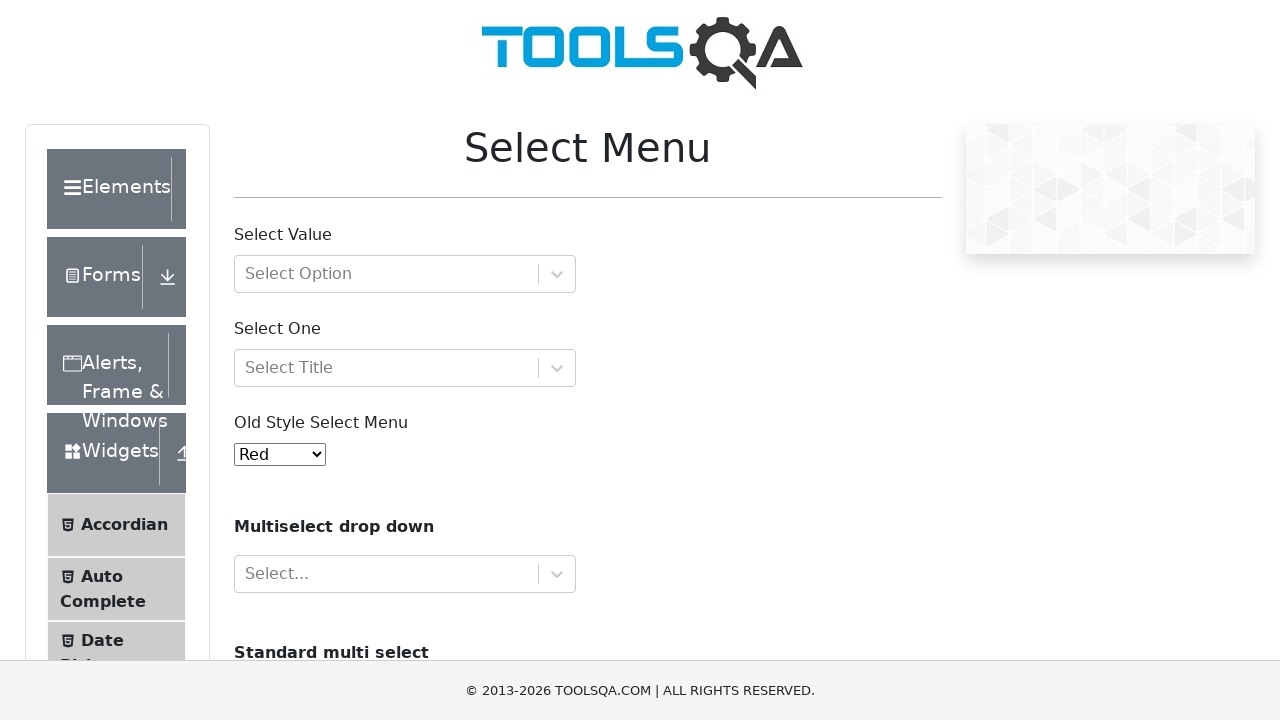

Waited for dropdown menu to be available
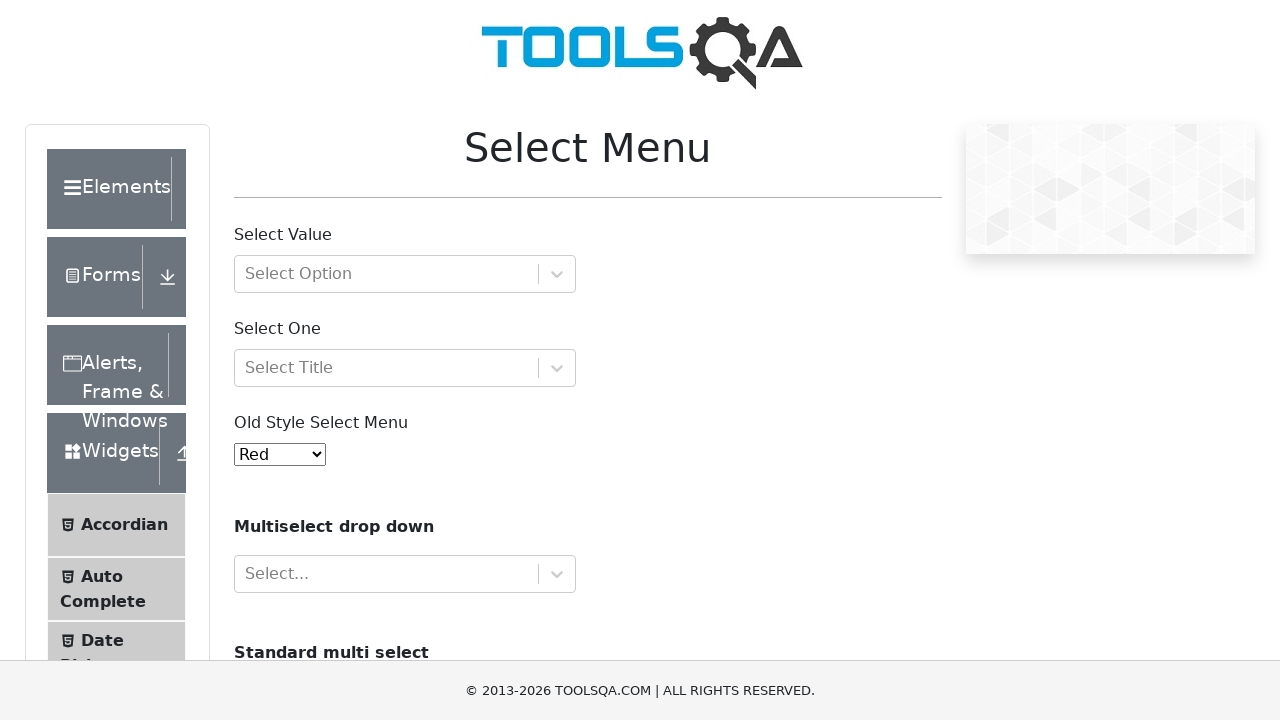

Selected dropdown option by index 6 on #oldSelectMenu
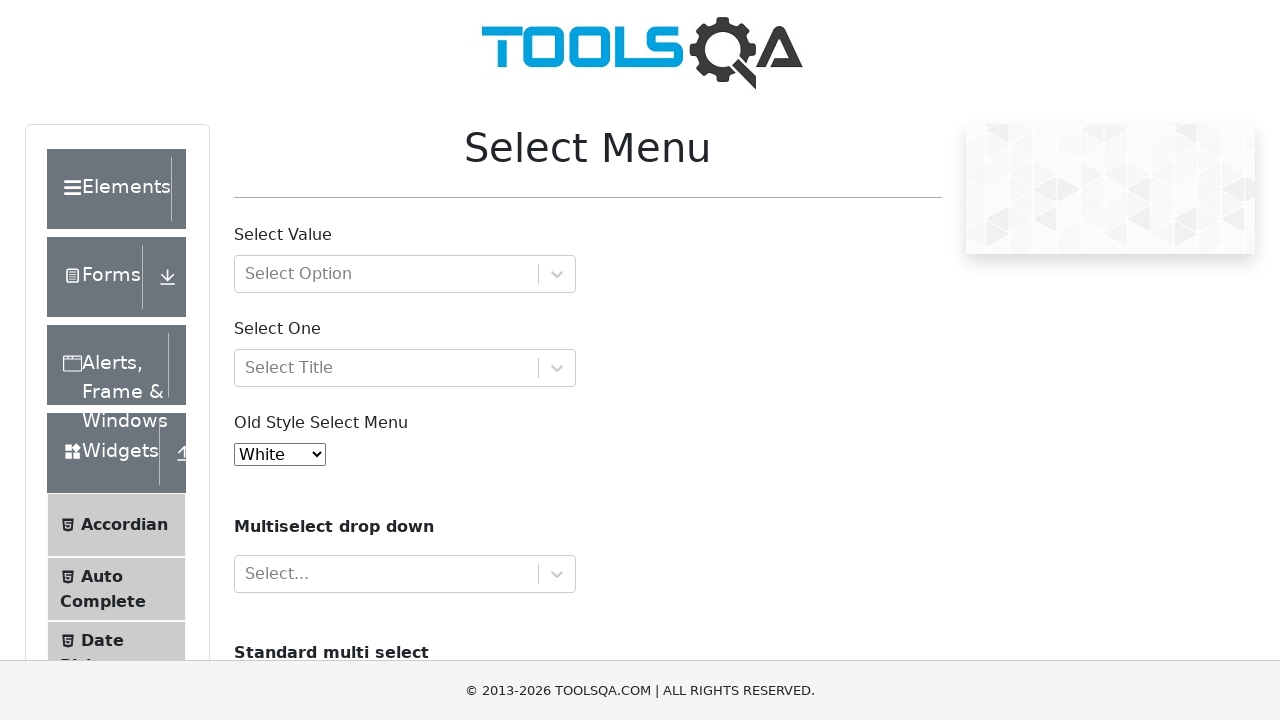

Selected dropdown option by visible text 'Magenta' on #oldSelectMenu
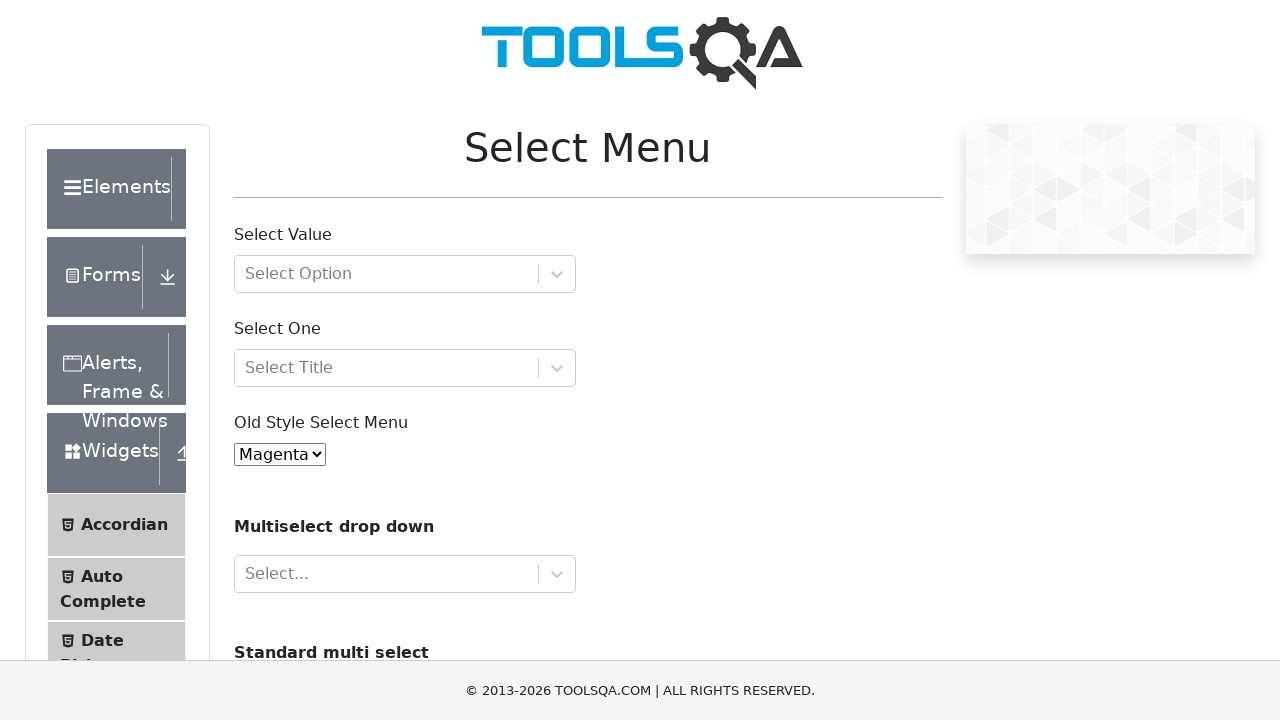

Selected dropdown option by value '8' on #oldSelectMenu
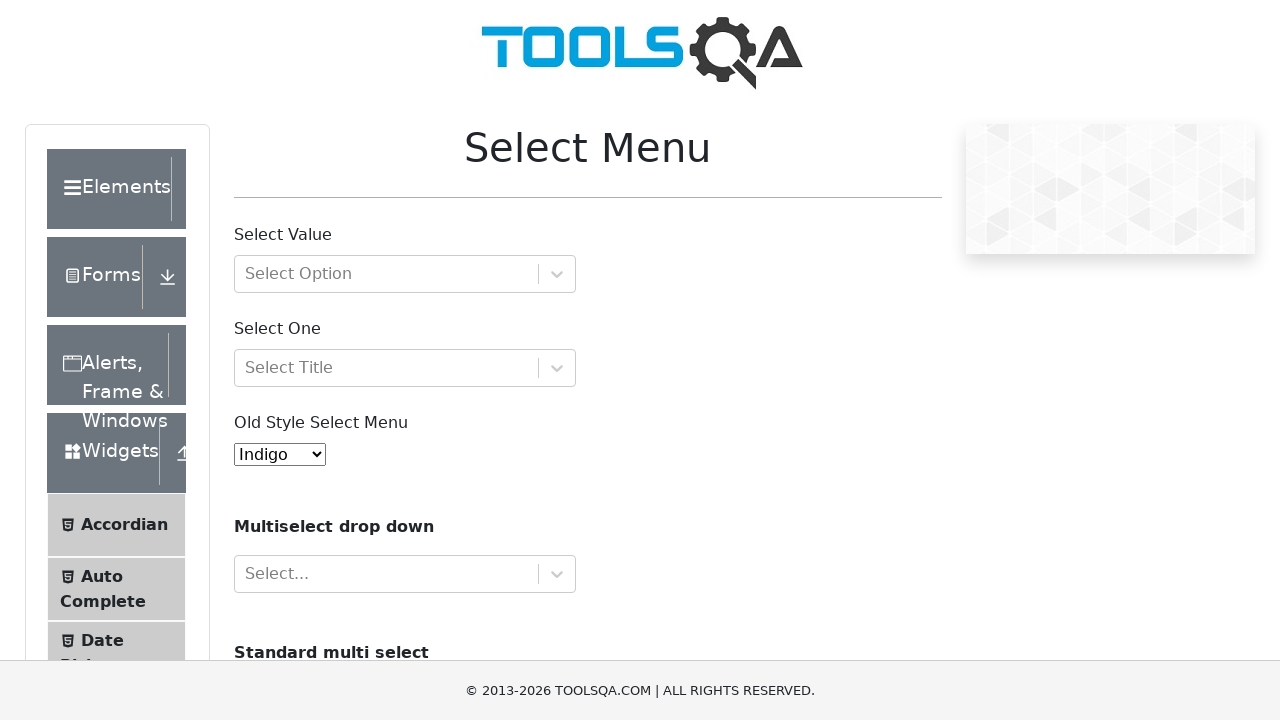

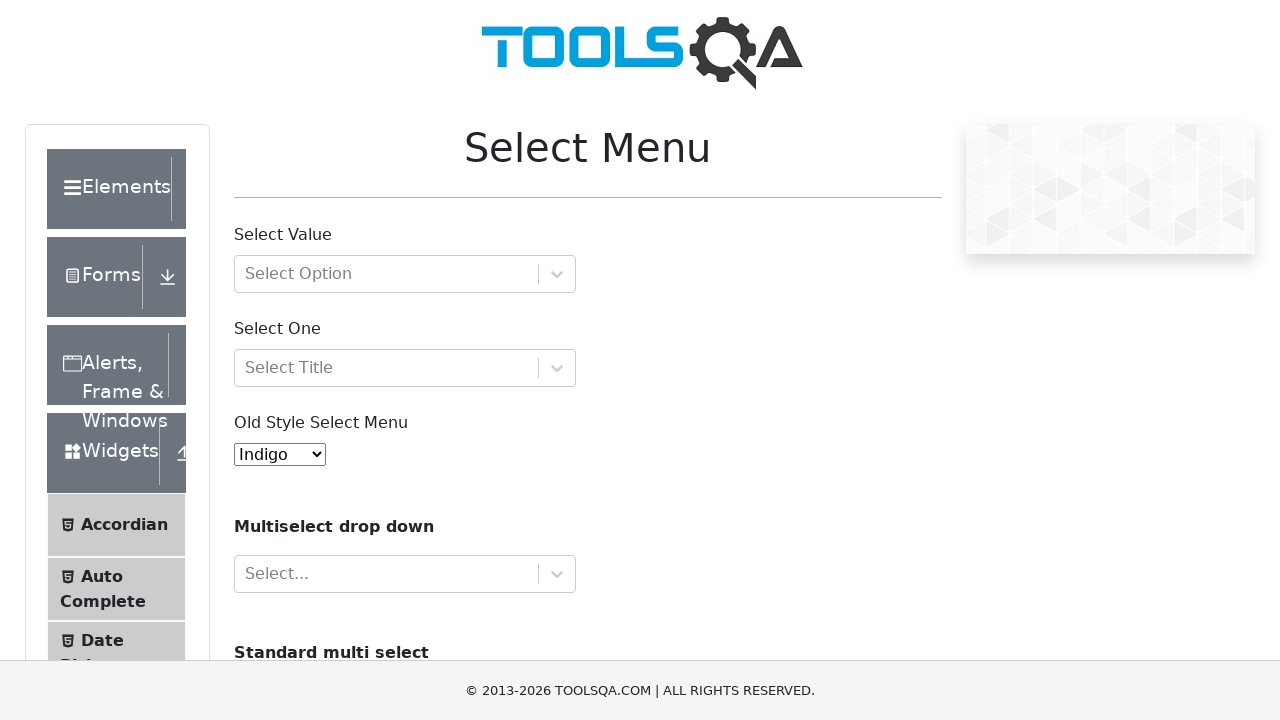